Tests selecting a single checkbox by clicking on a specific age group option (21-40) and verifying it becomes selected

Starting URL: https://popageorgianvictor.github.io/PUBLISHED-WEBPAGES/checkbox

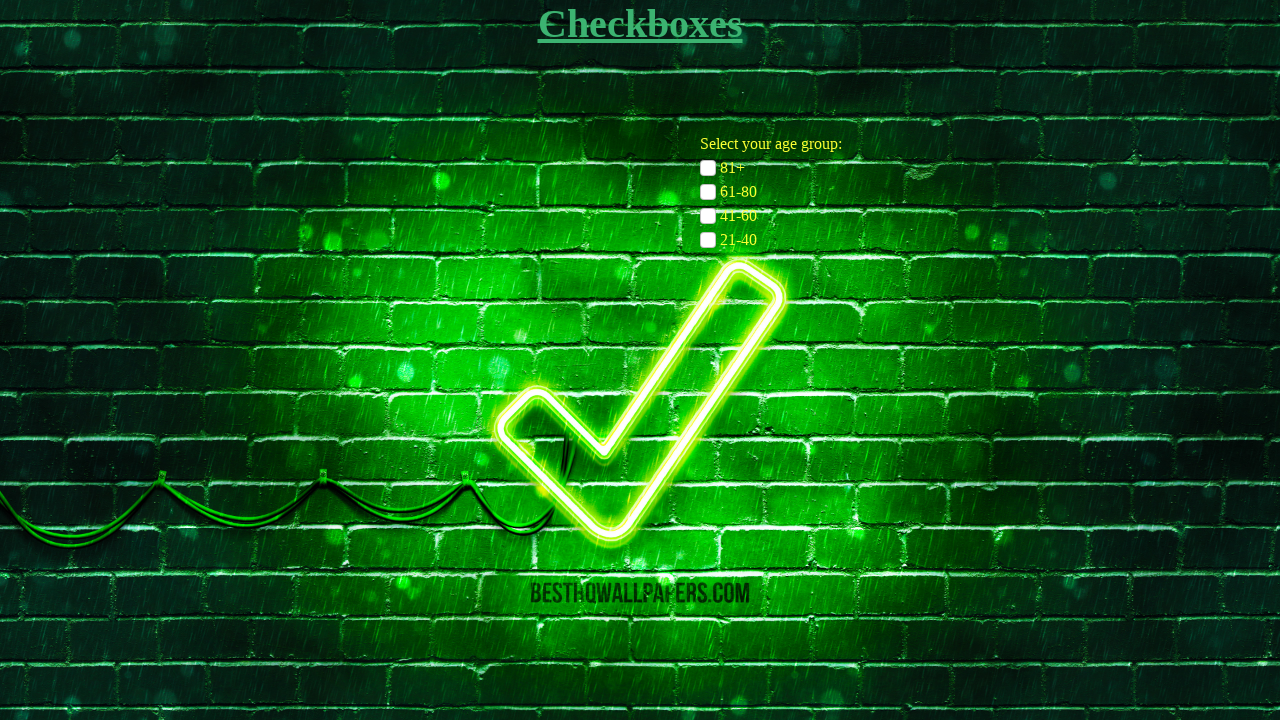

Located checkbox for age group 21-40
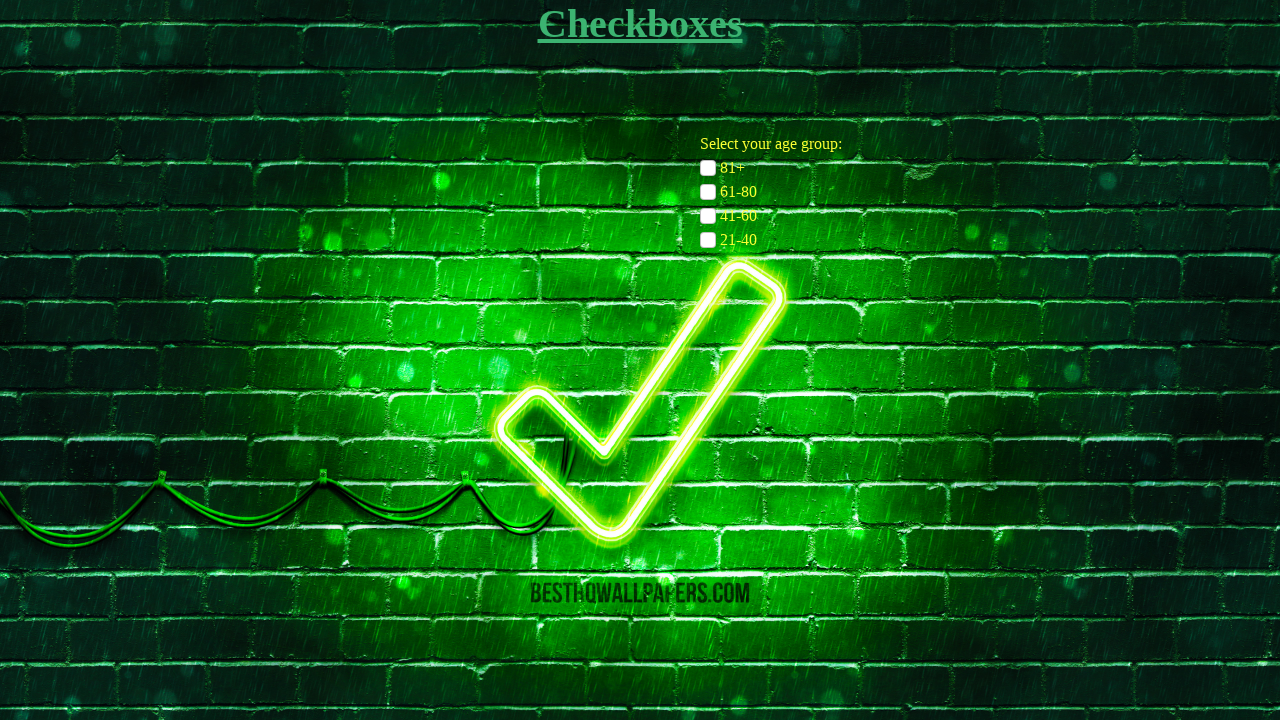

Clicked checkbox for age group 21-40 at (708, 240) on input[name="age-group-checkbox"][value="21-40"]
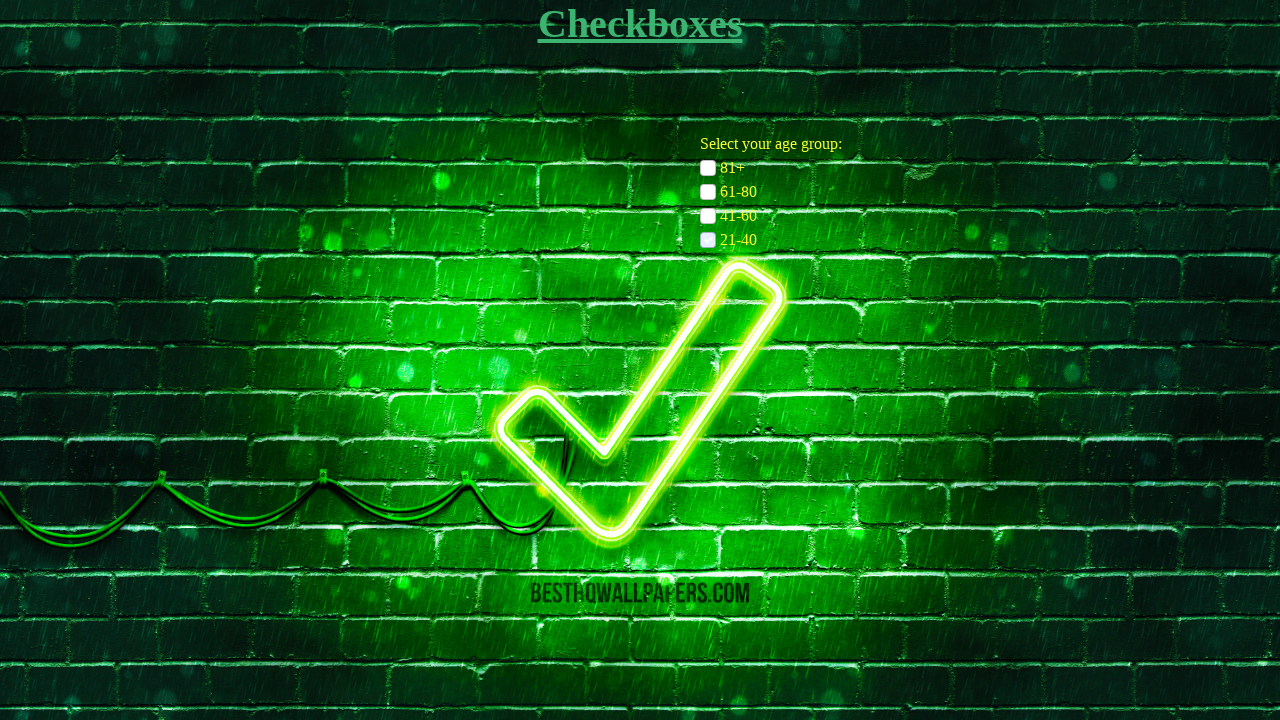

Verified checkbox for age group 21-40 is selected
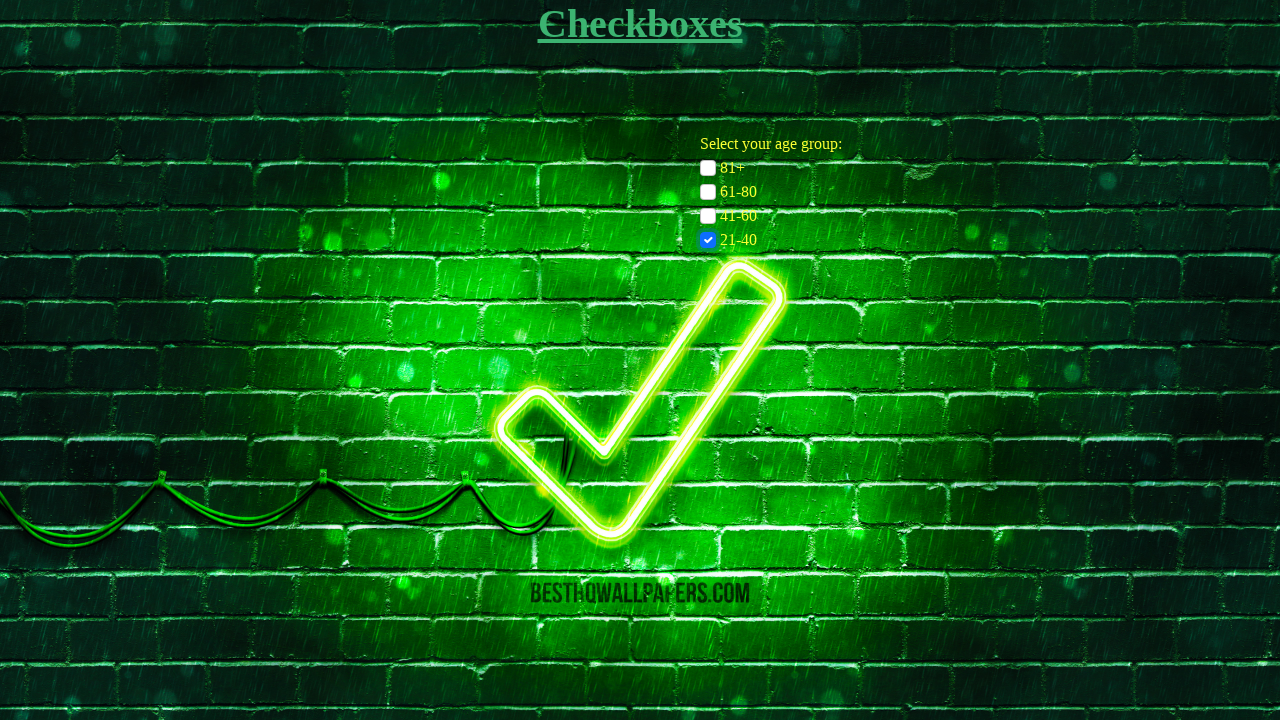

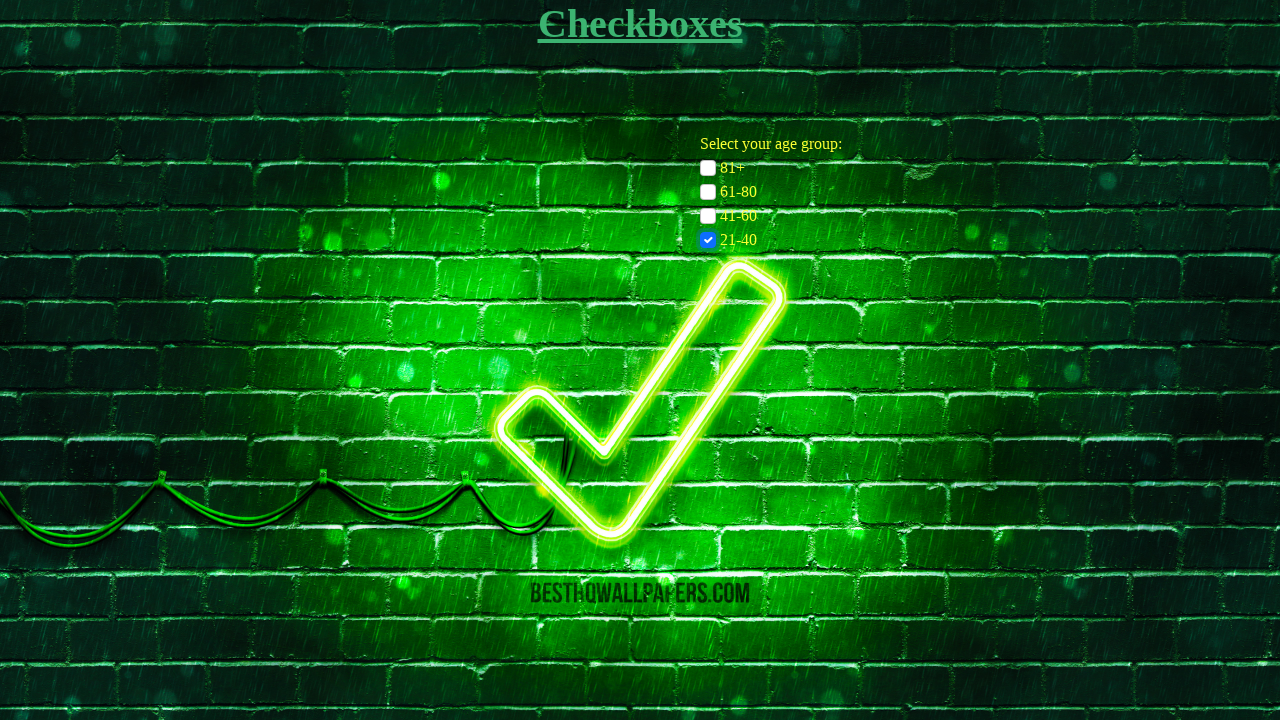